Tests an explicit wait scenario by waiting for a price to change to $100, then clicking a book button, calculating a mathematical value based on displayed input, entering the result, and submitting the form

Starting URL: http://suninjuly.github.io/explicit_wait2.html

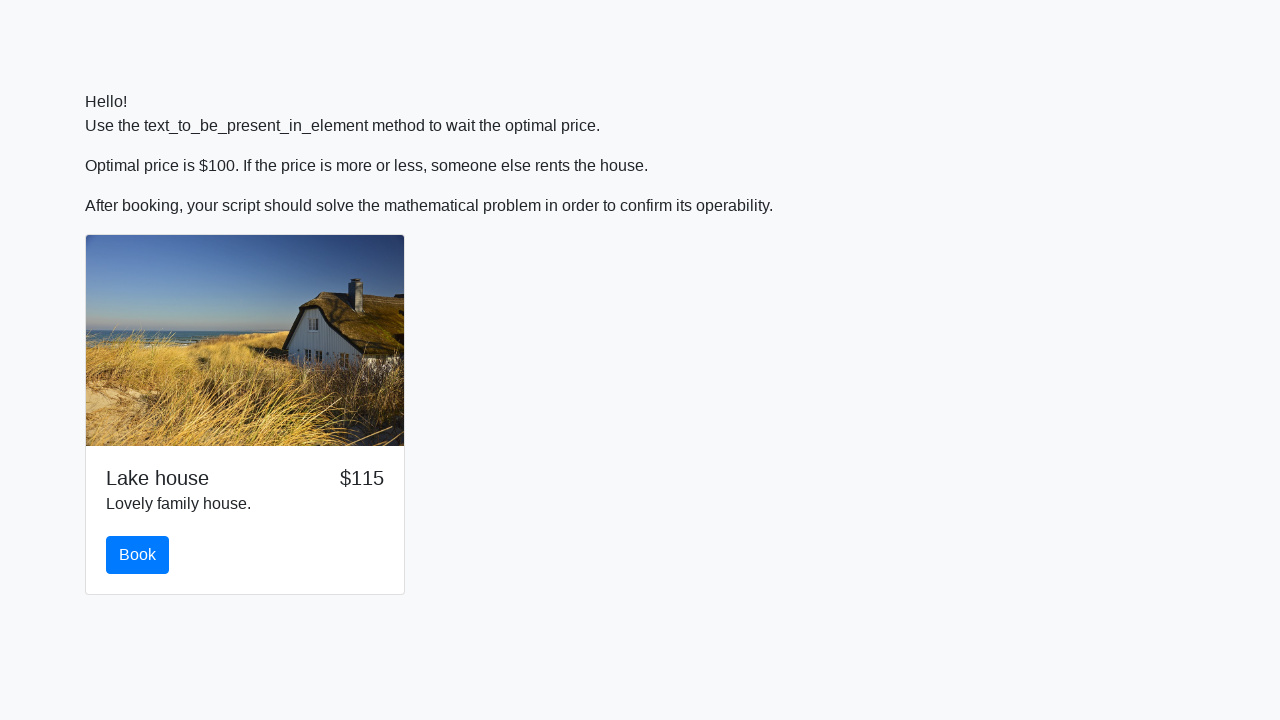

Waited for price to change to $100
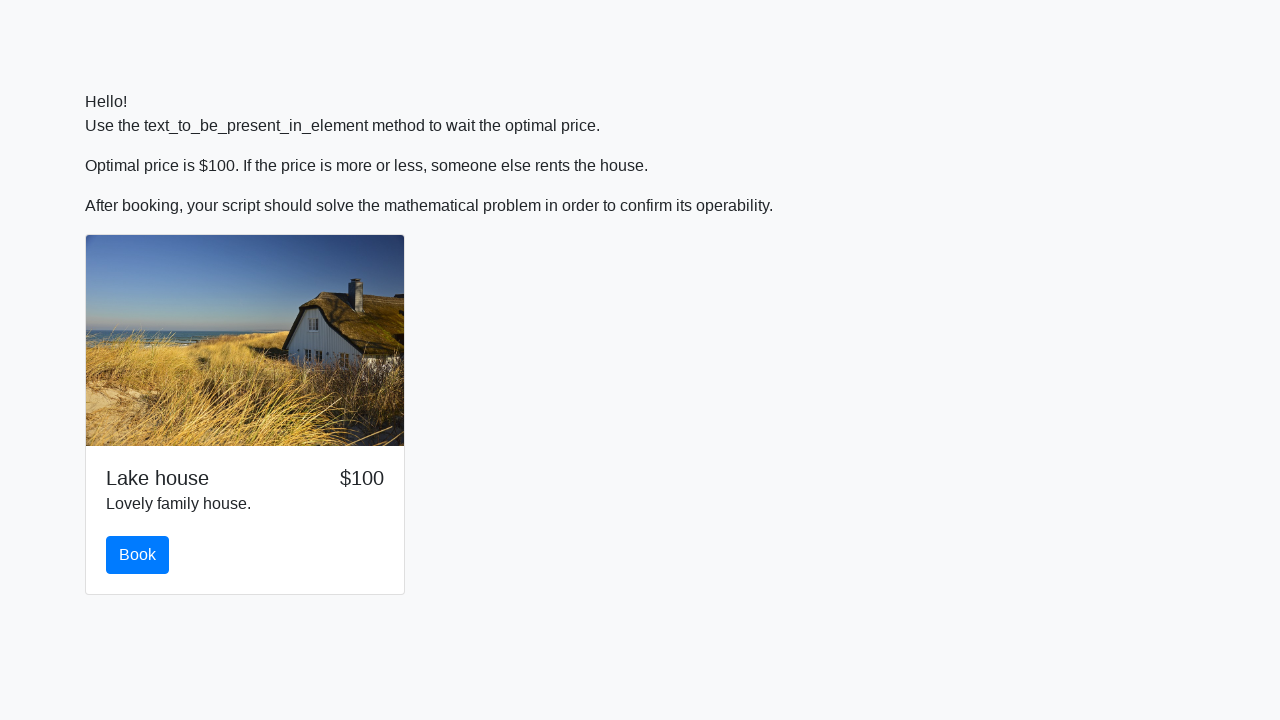

Clicked the book button at (138, 555) on #book
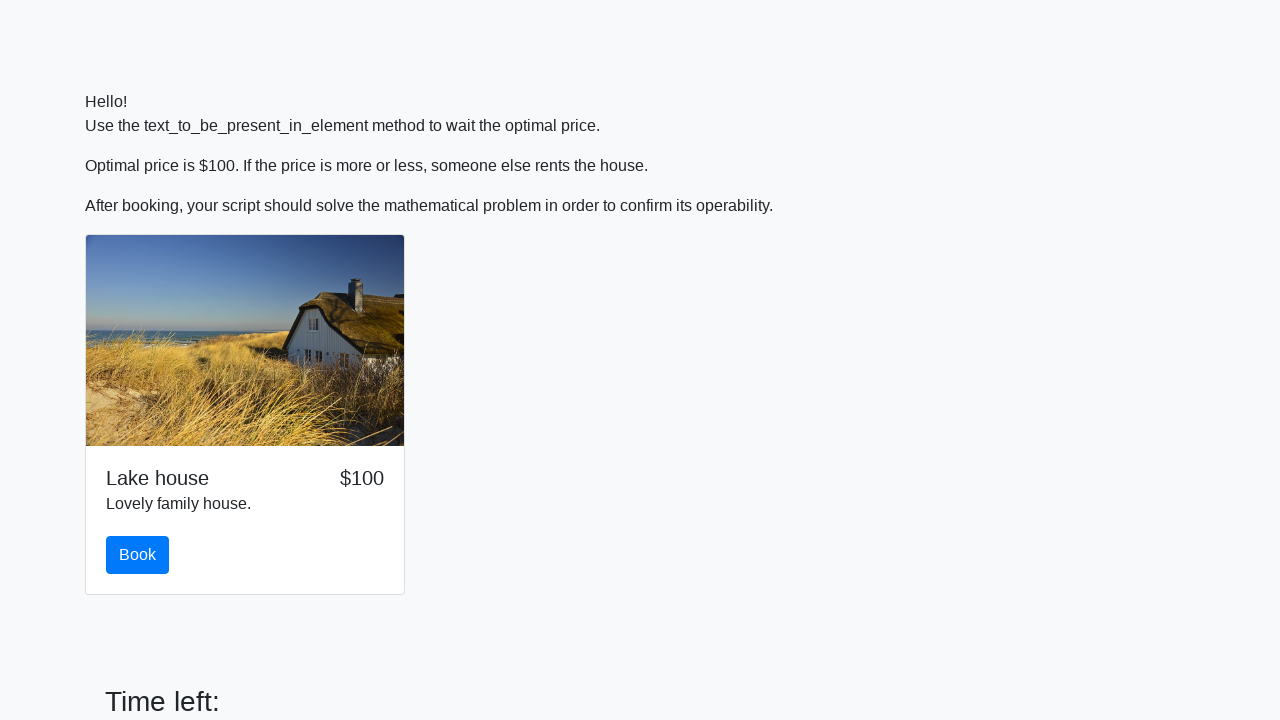

Retrieved x value from input field: 876
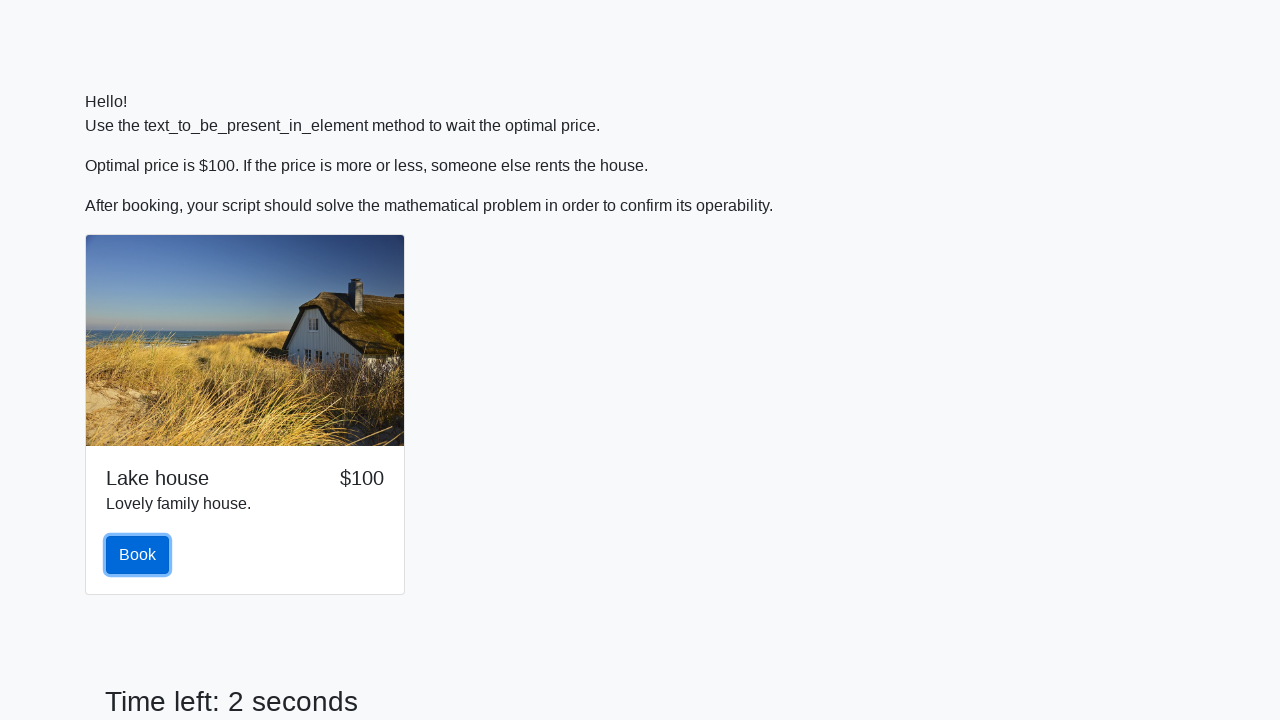

Calculated mathematical result: 1.7576622760669844
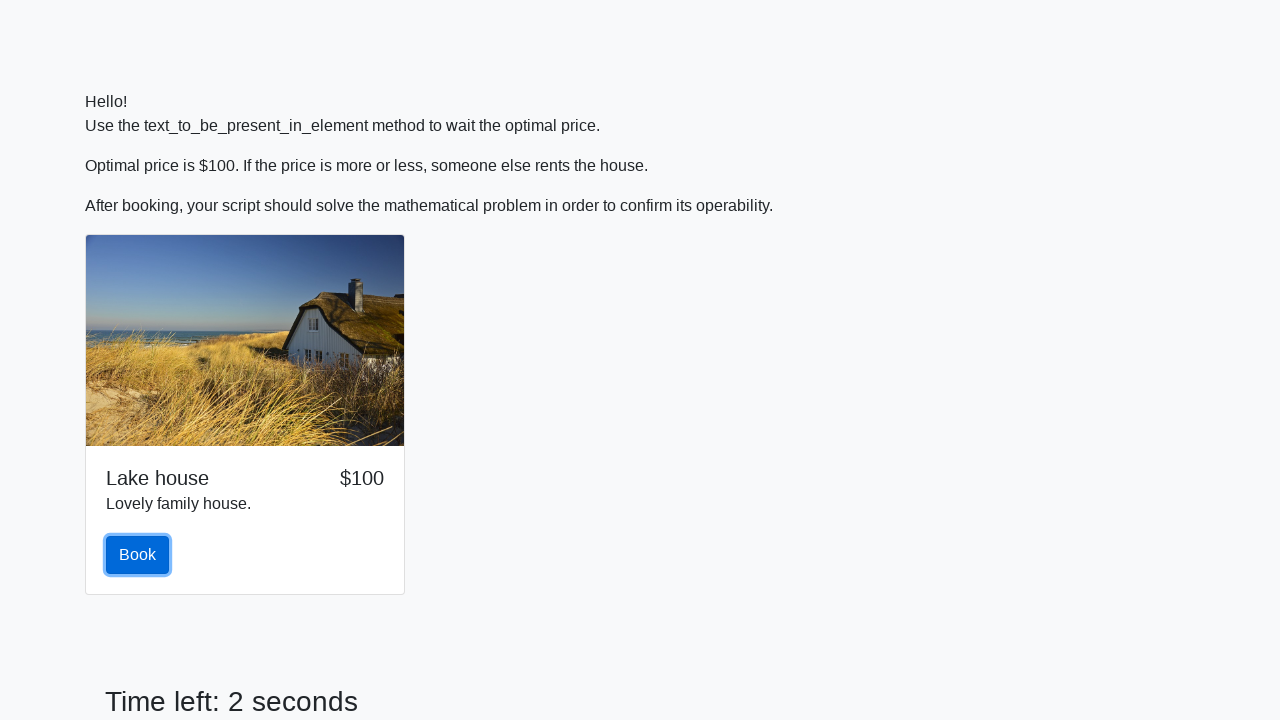

Filled answer field with calculated value: 1.7576622760669844 on #answer
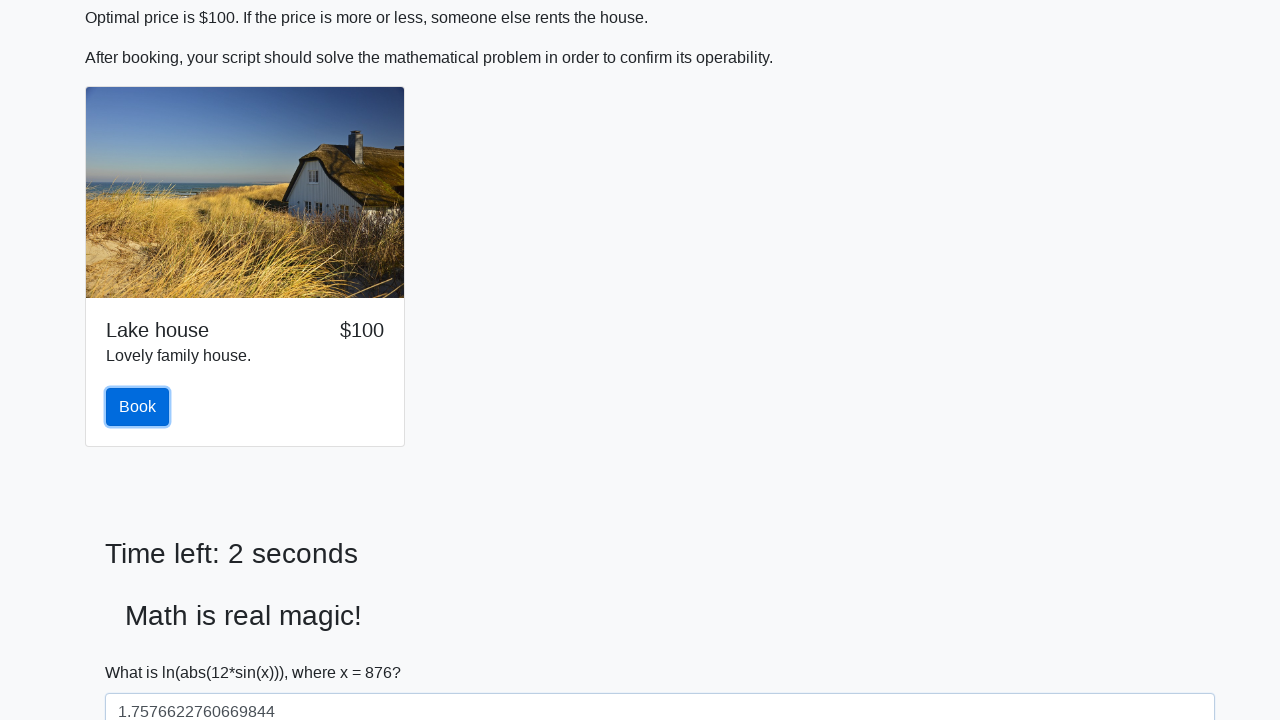

Clicked the submit button to complete the form at (143, 651) on body > form > div > div > button
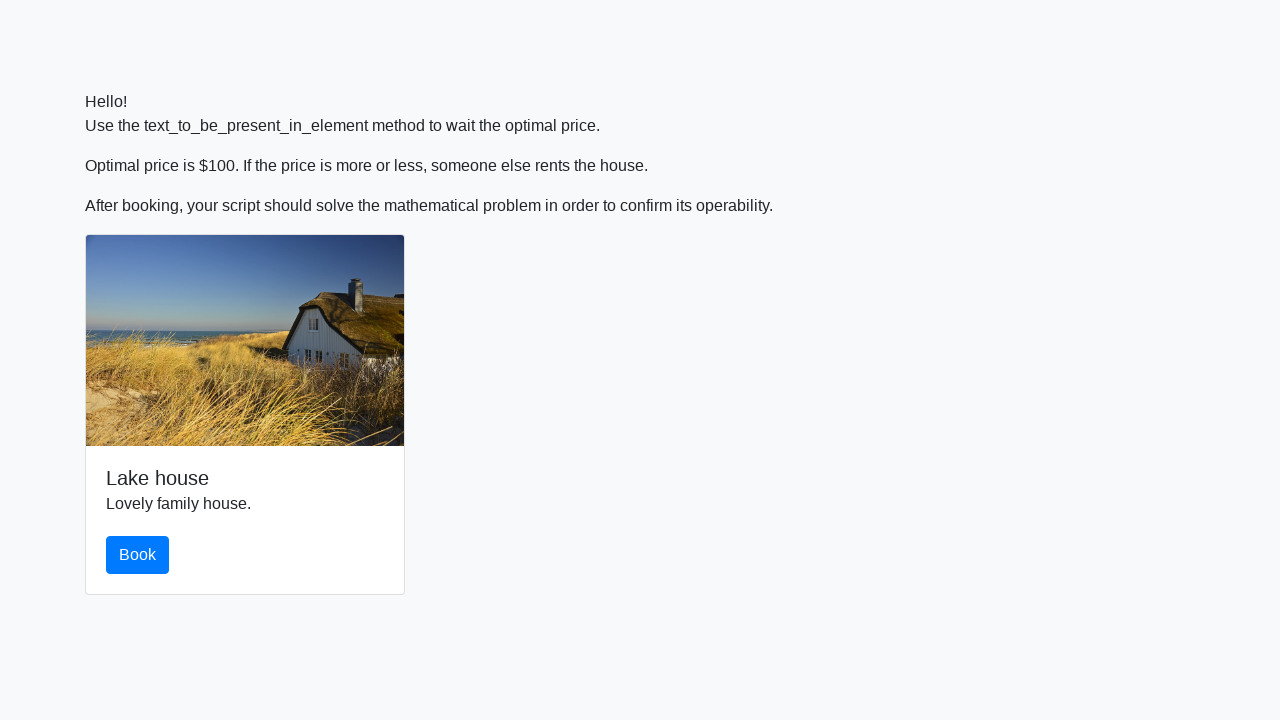

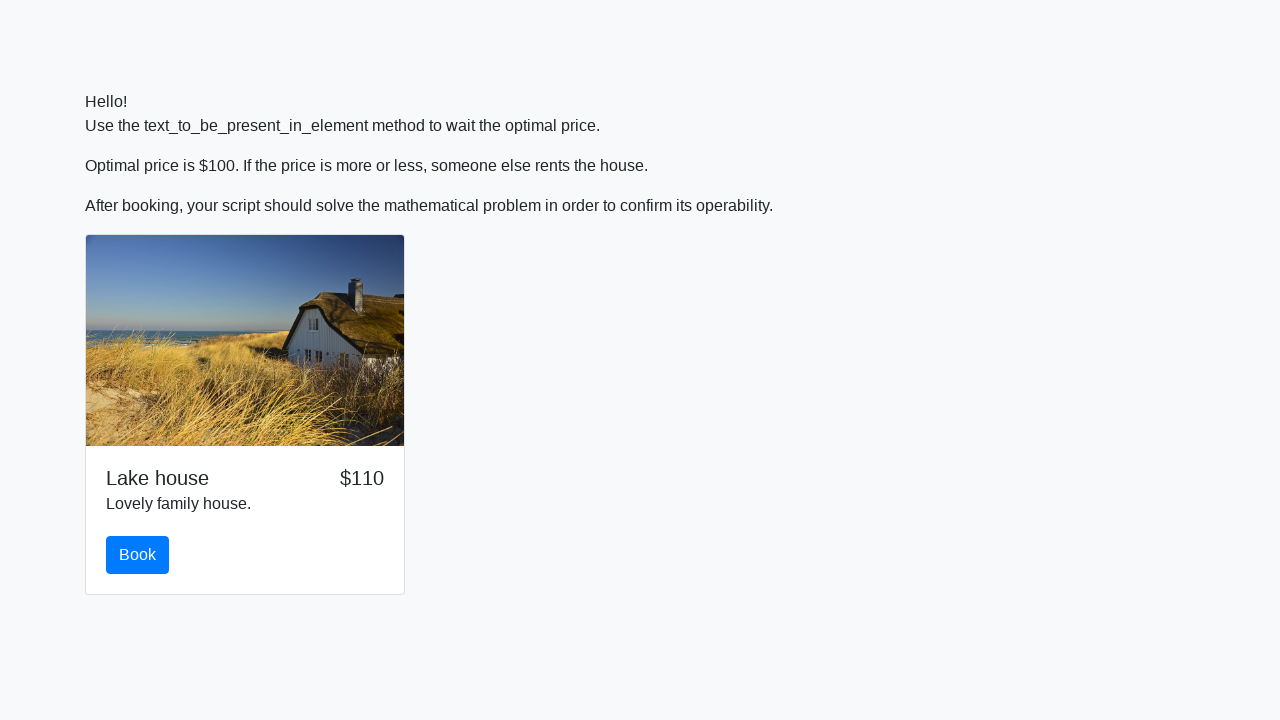